Tests navigation to Browse Languages menu and clicking on submenu J to verify text about languages starting with J.

Starting URL: http://www.99-bottles-of-beer.net/

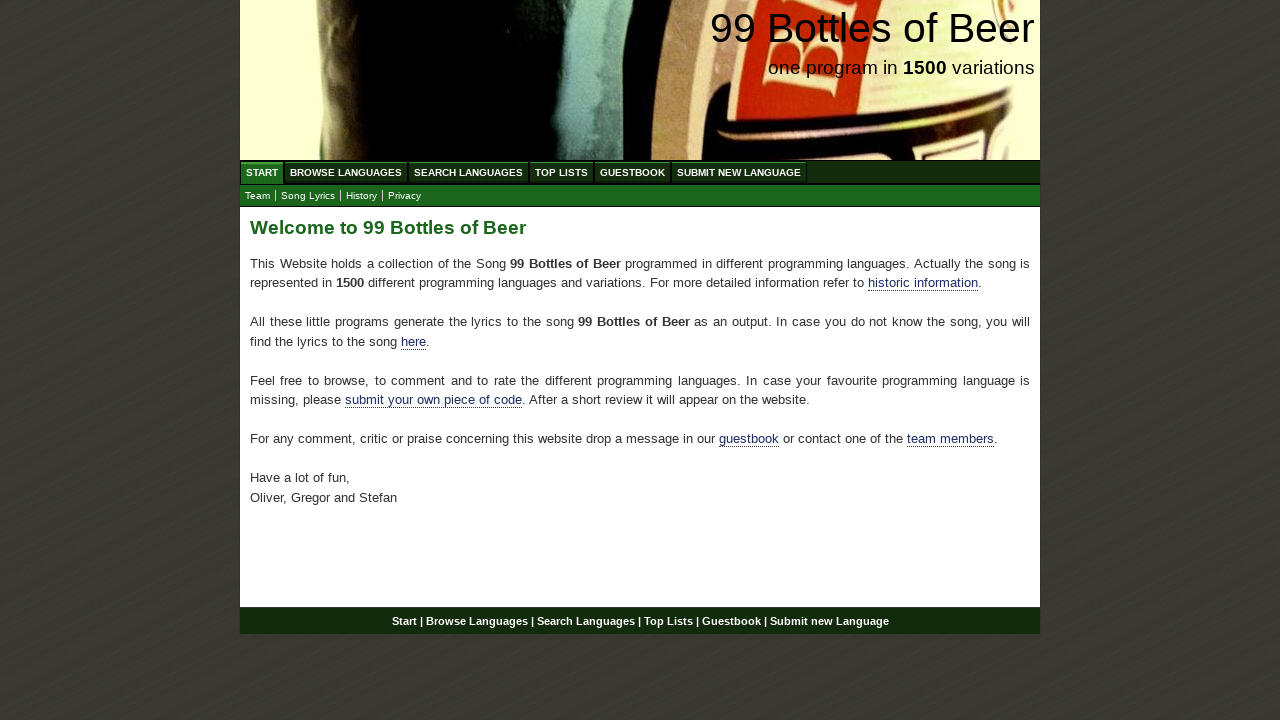

Clicked on Browse Languages menu at (346, 172) on xpath=//ul[@id='menu']/li/a[@href='/abc.html']
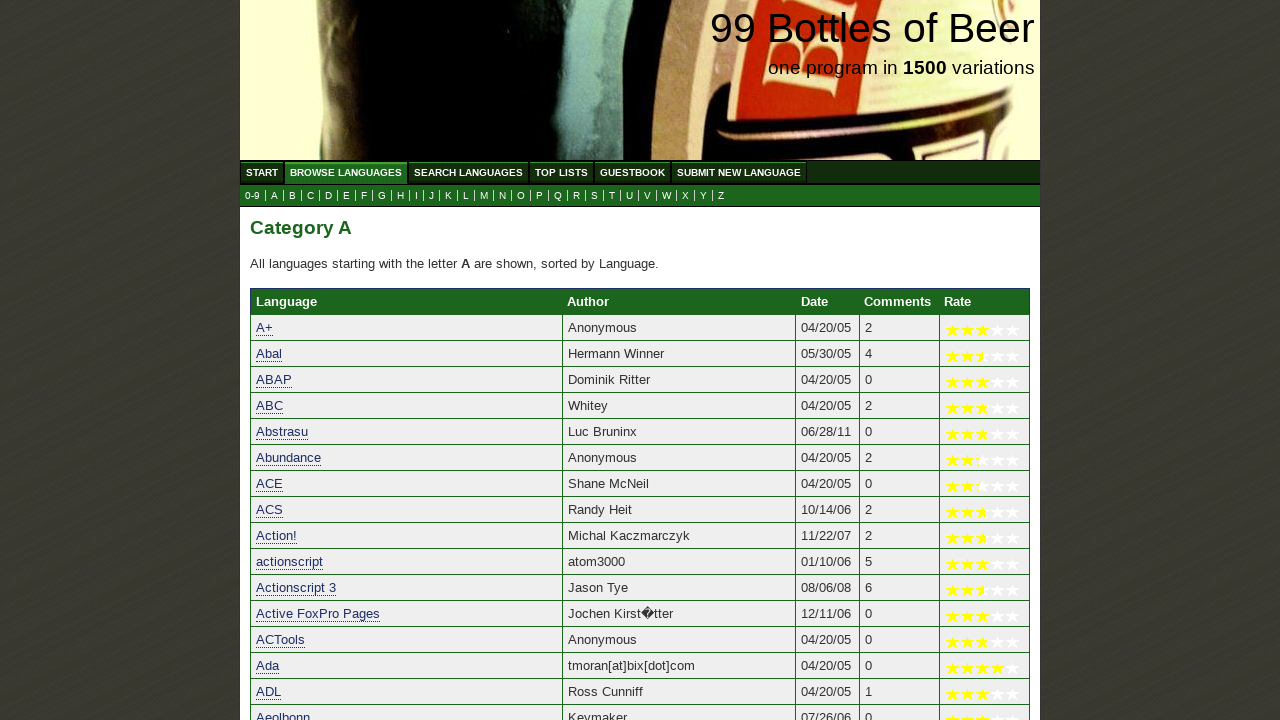

Clicked on submenu J to view languages starting with J at (432, 196) on xpath=//ul[@id='submenu']/li/a[@href='j.html']
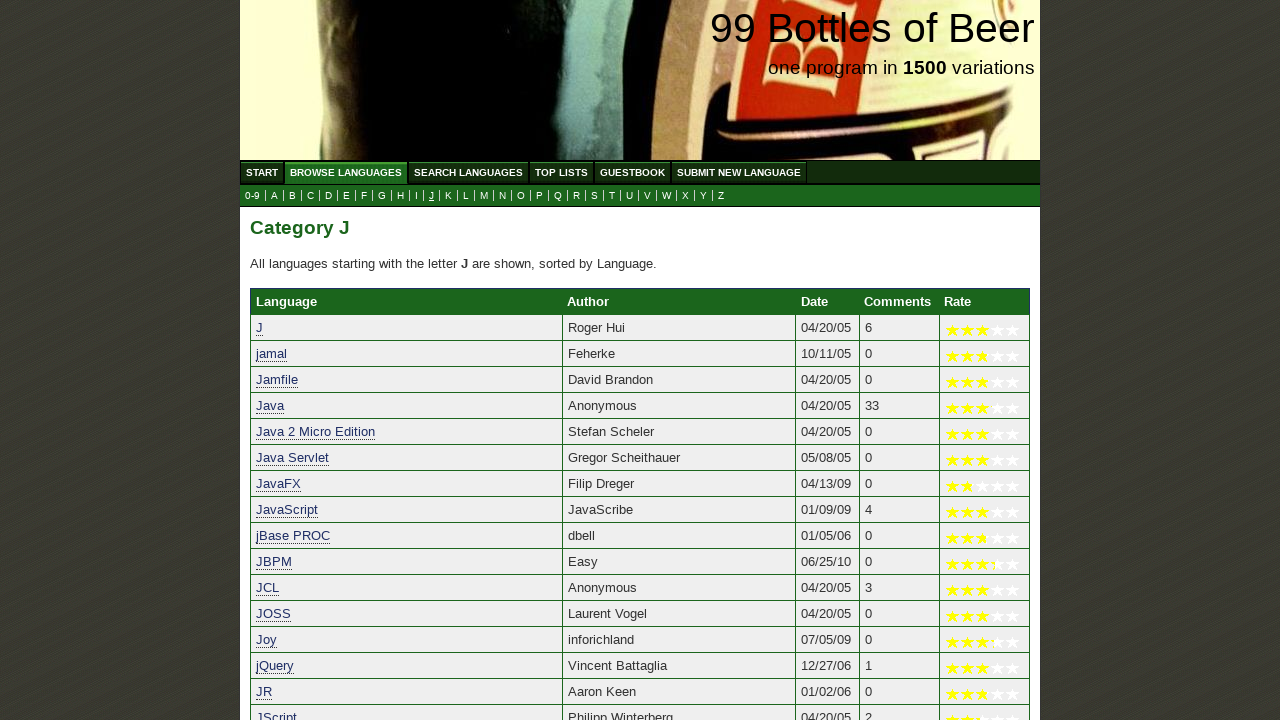

Verified that main content with 'All languages' text loaded
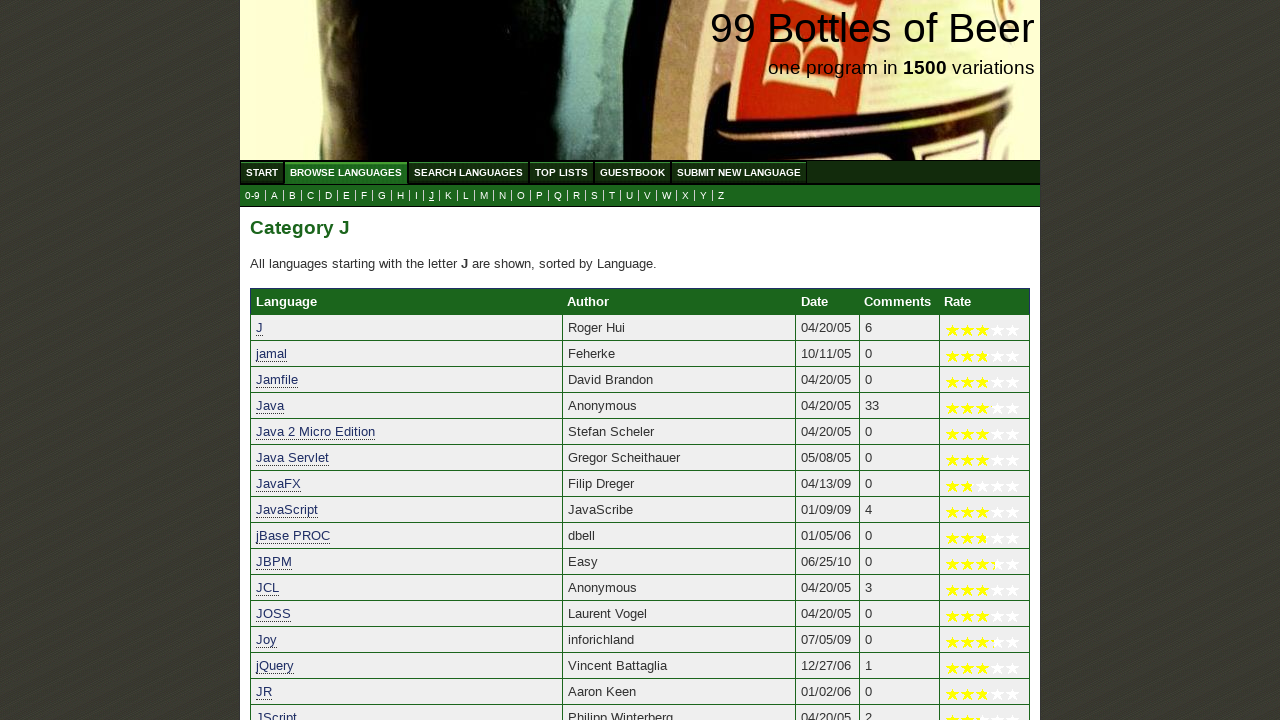

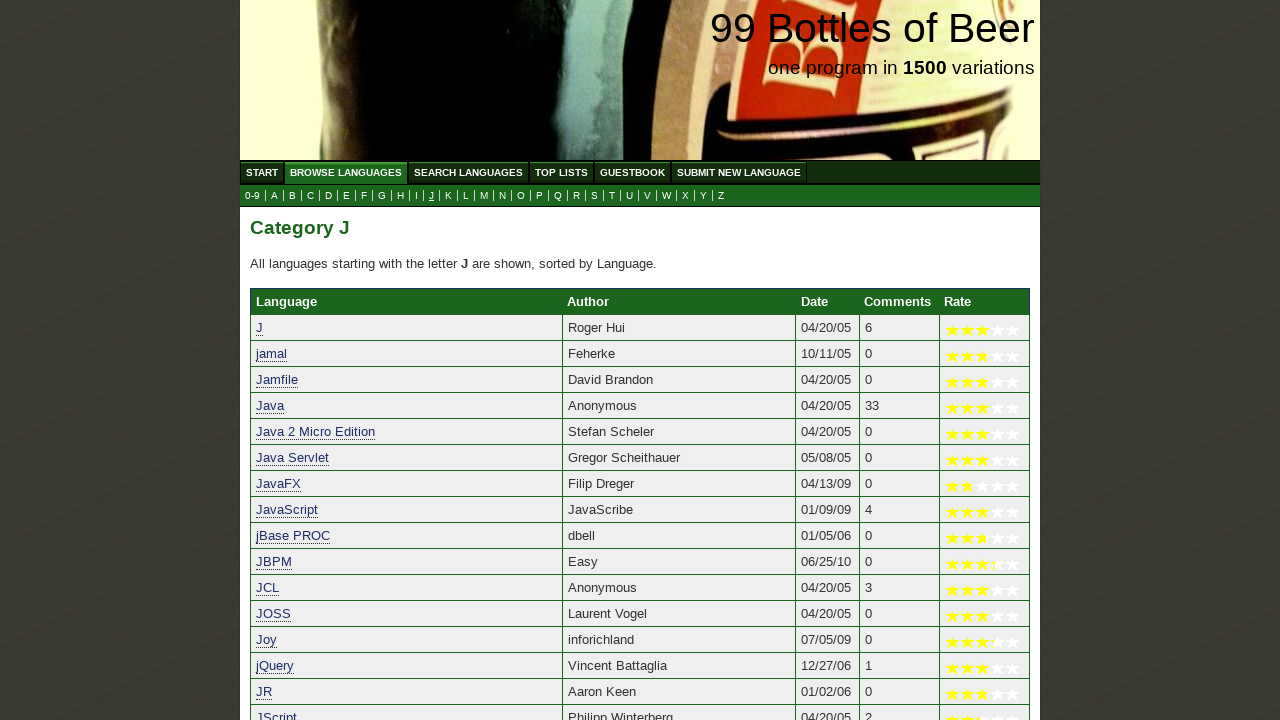